Navigates to the DemoBlaze store homepage and verifies the page title is correct

Starting URL: https://www.demoblaze.com/index.html

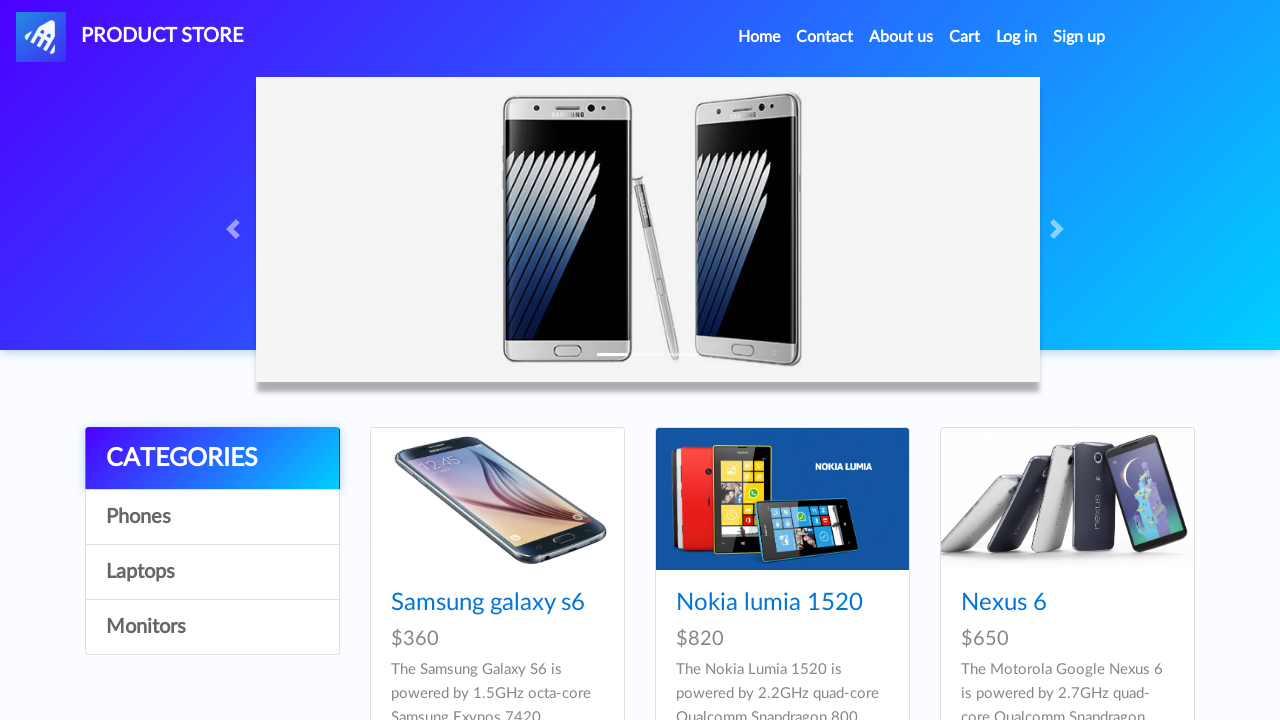

Waited for page to reach domcontentloaded state
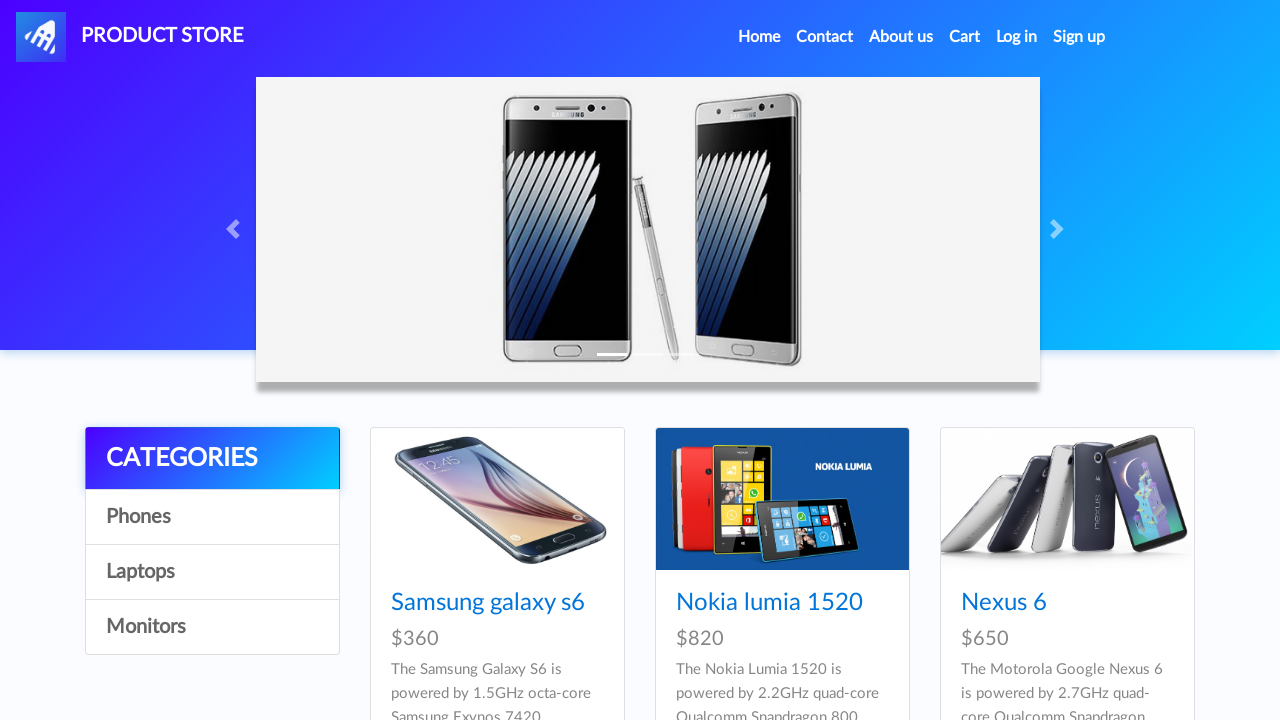

Verified page title contains 'STORE' or 'blaze'
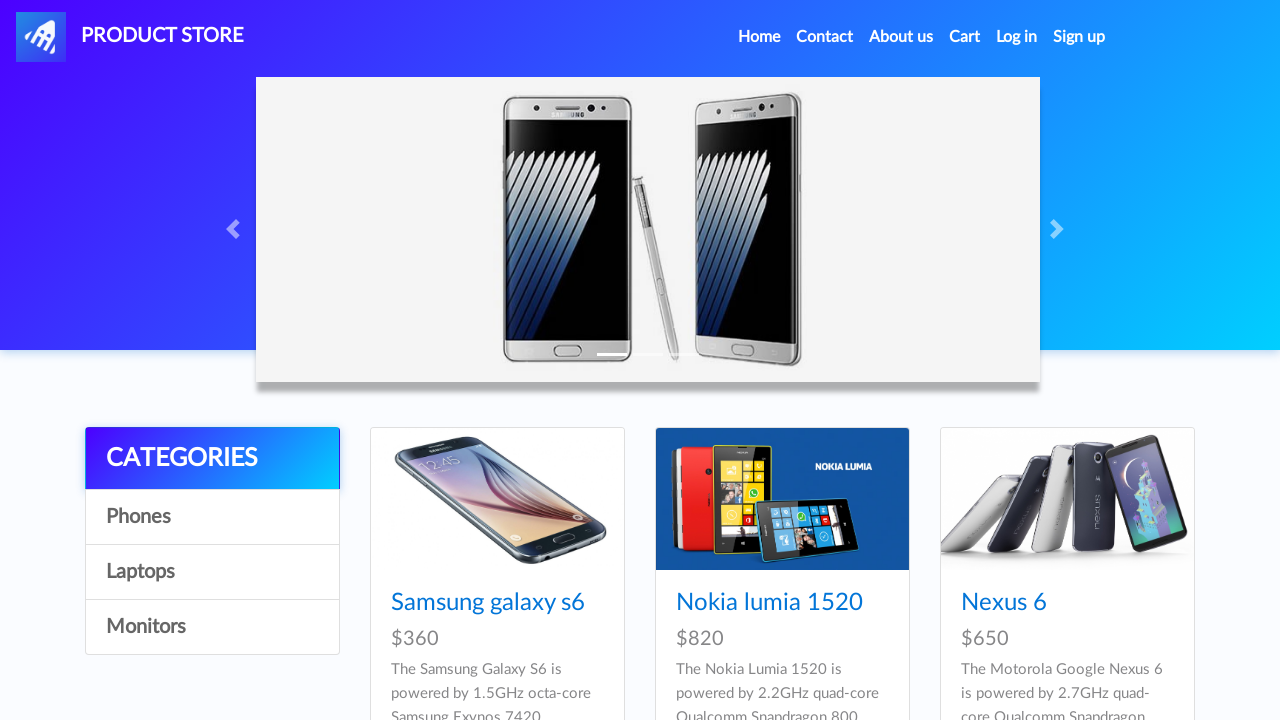

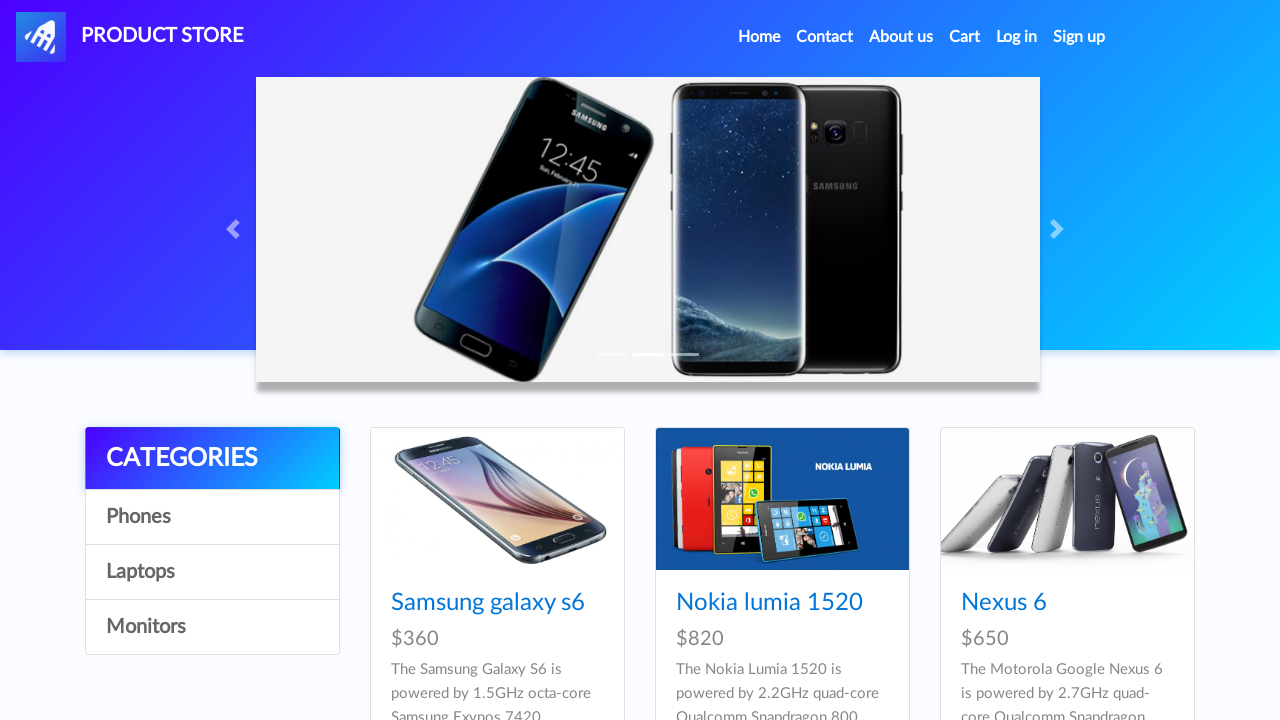